Tests that clicking the Docs: Embed link opens the embed docs page in a new tab

Starting URL: https://neuronpedia.org

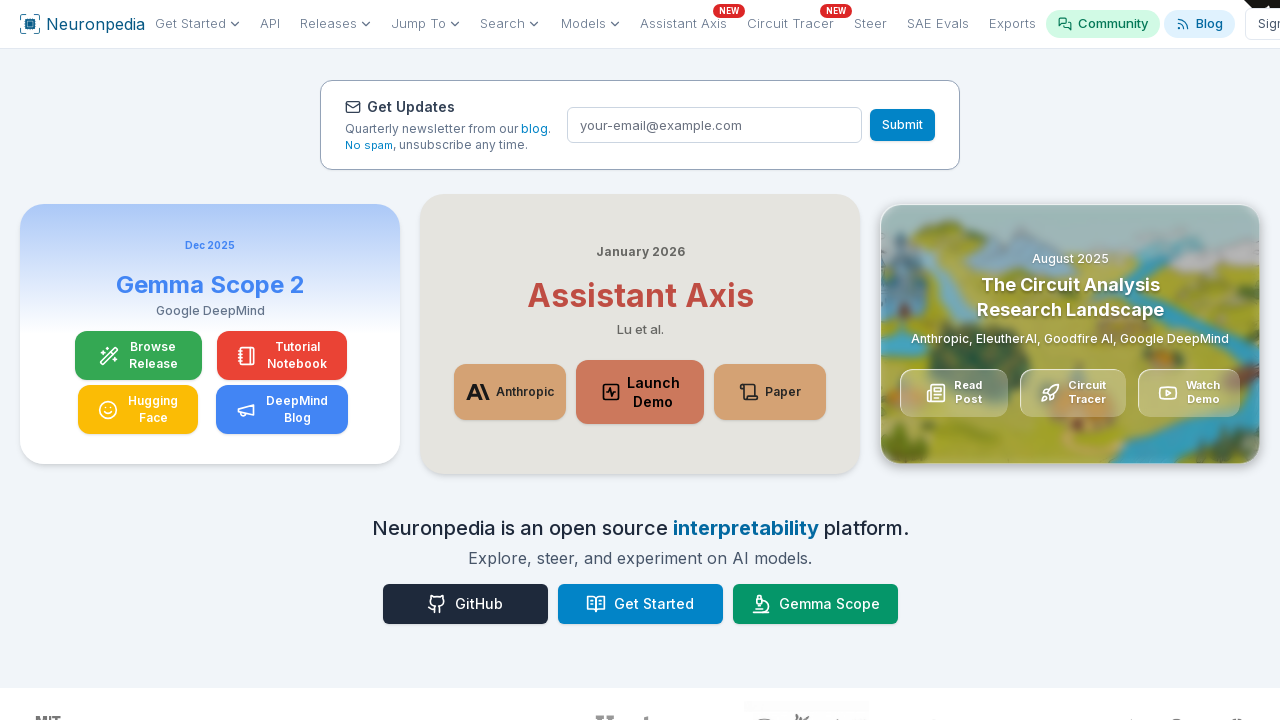

Clicked 'Docs: Embed' link and waited for popup to open at (275, 361) on internal:role=link[name="Docs: Embed"s]
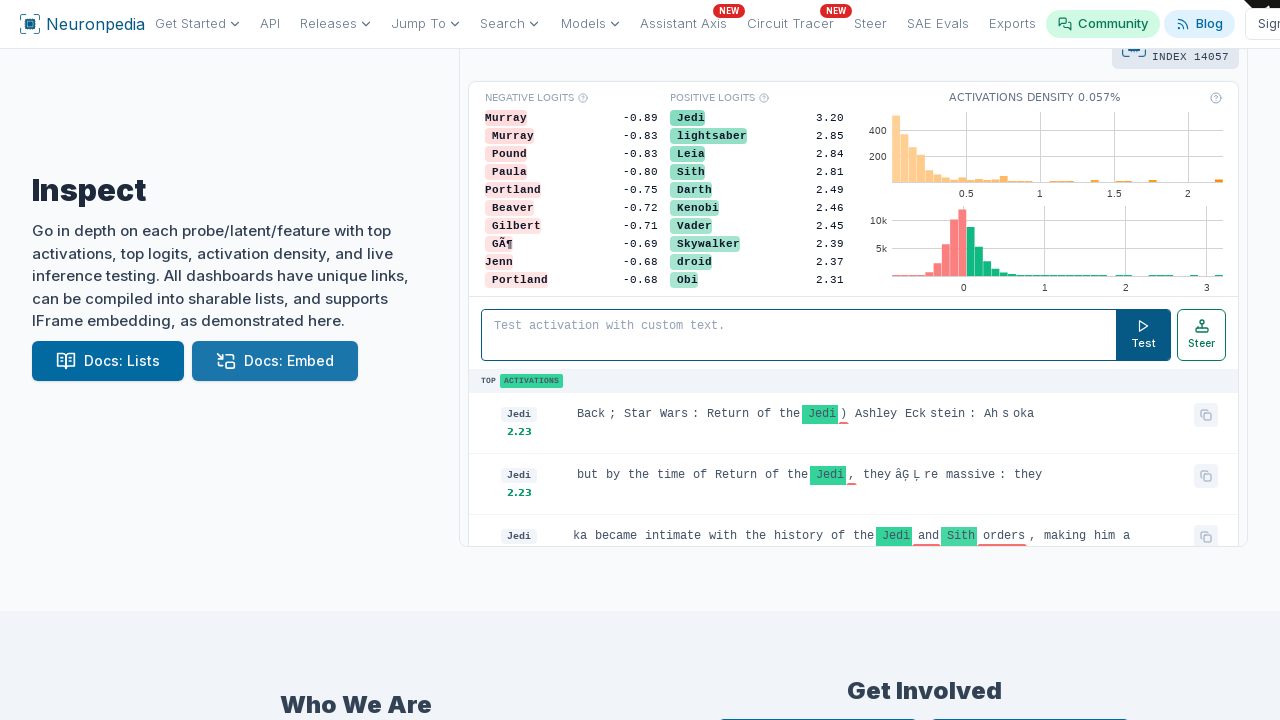

Captured new popup page object
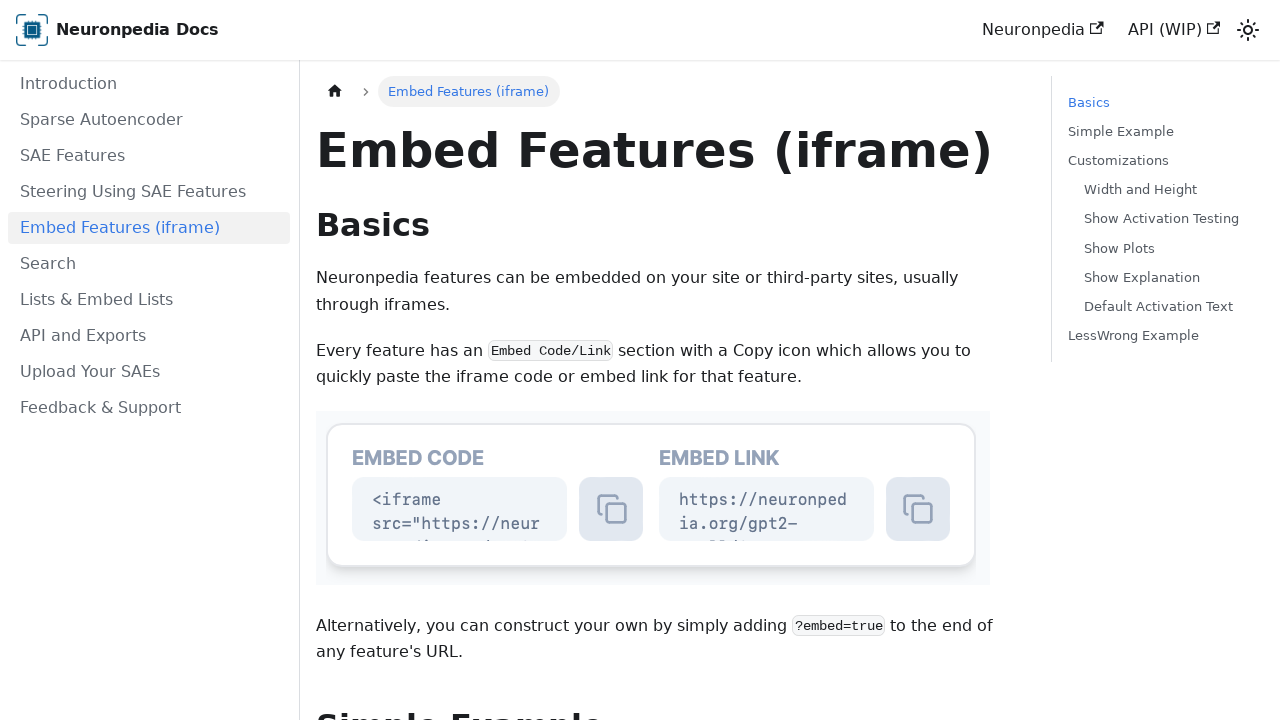

Verified new page URL is https://docs.neuronpedia.org/embed-iframe
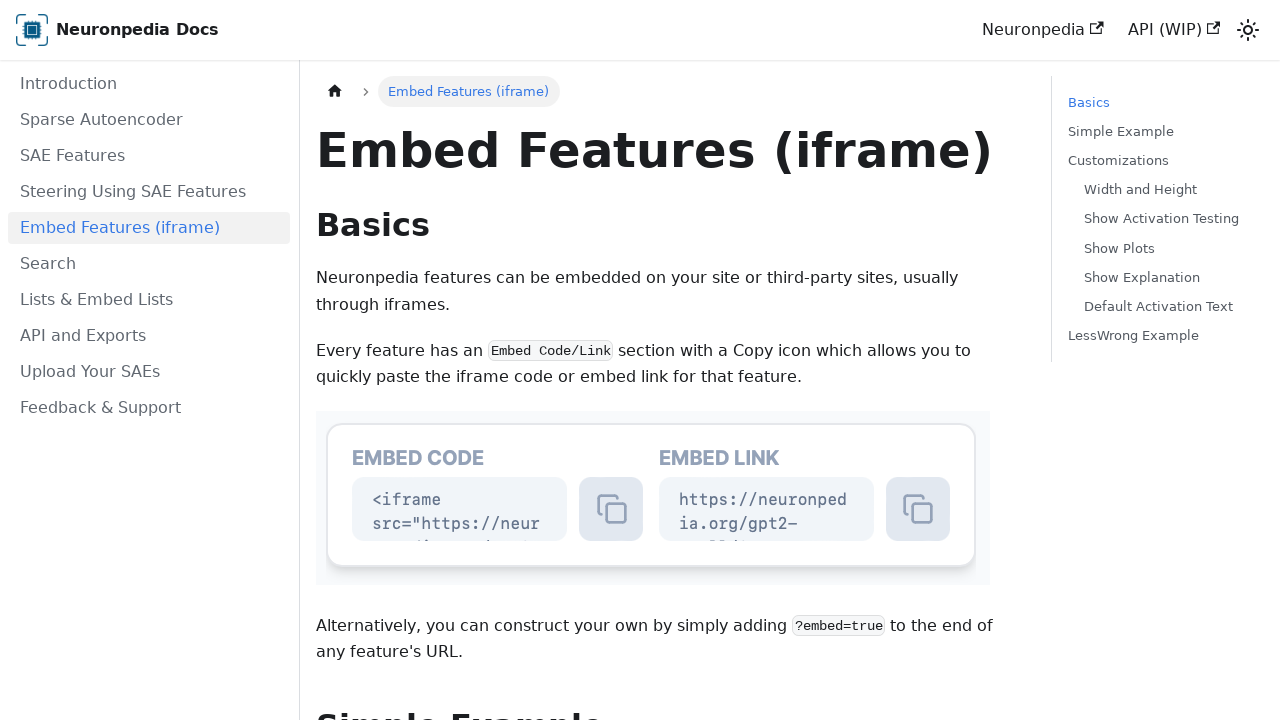

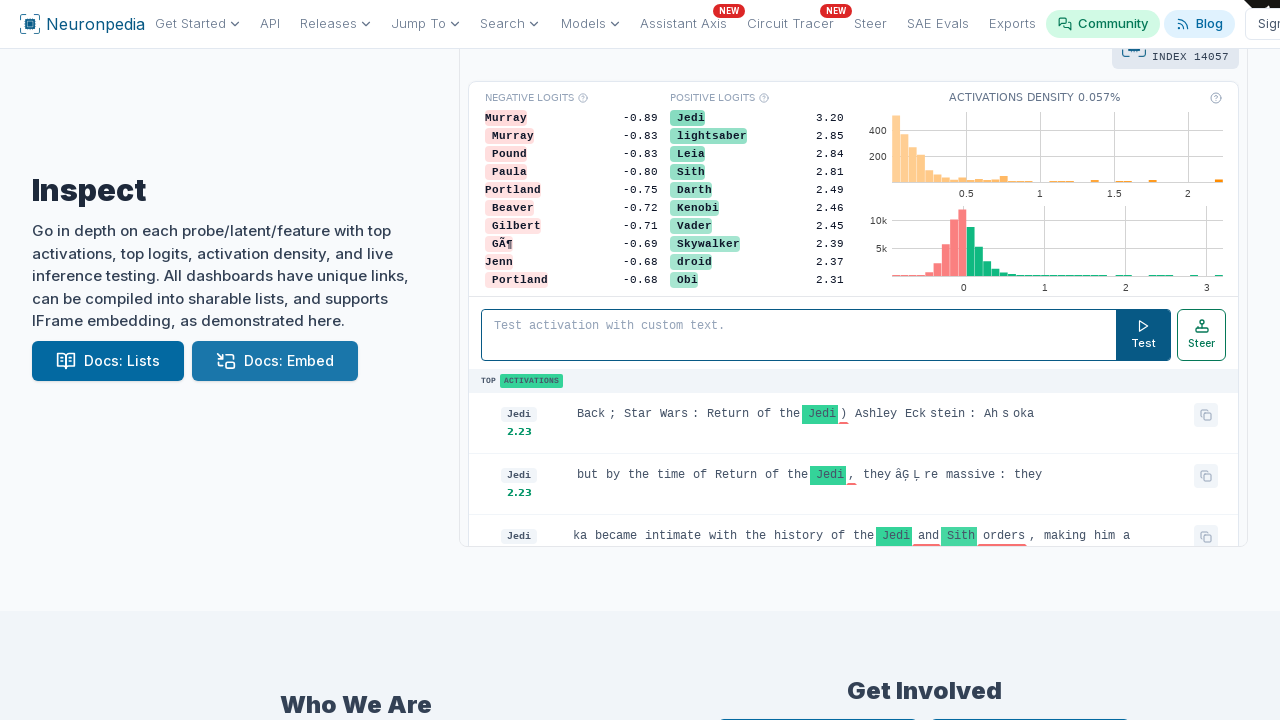